Tests window handling by navigating to iframe page, clicking on Elemental Selenium link to open a new window, and switching to that window

Starting URL: https://the-internet.herokuapp.com/iframe

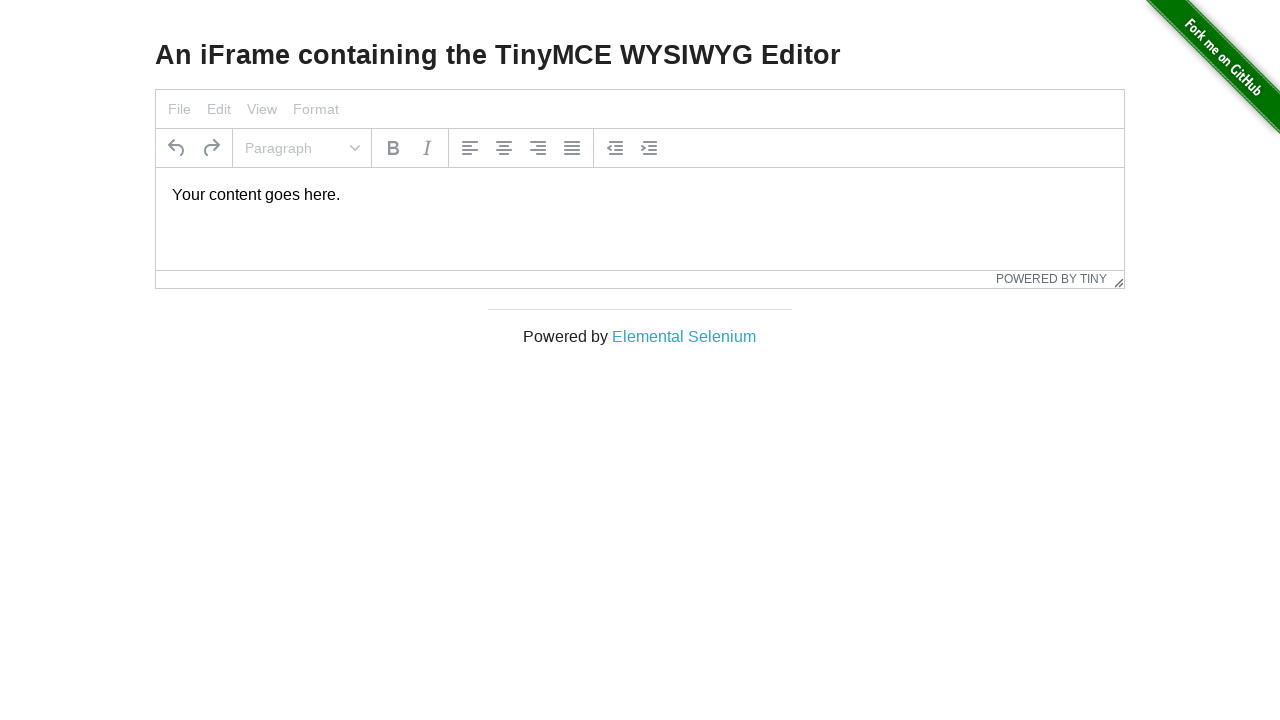

Stored main page context for potential return
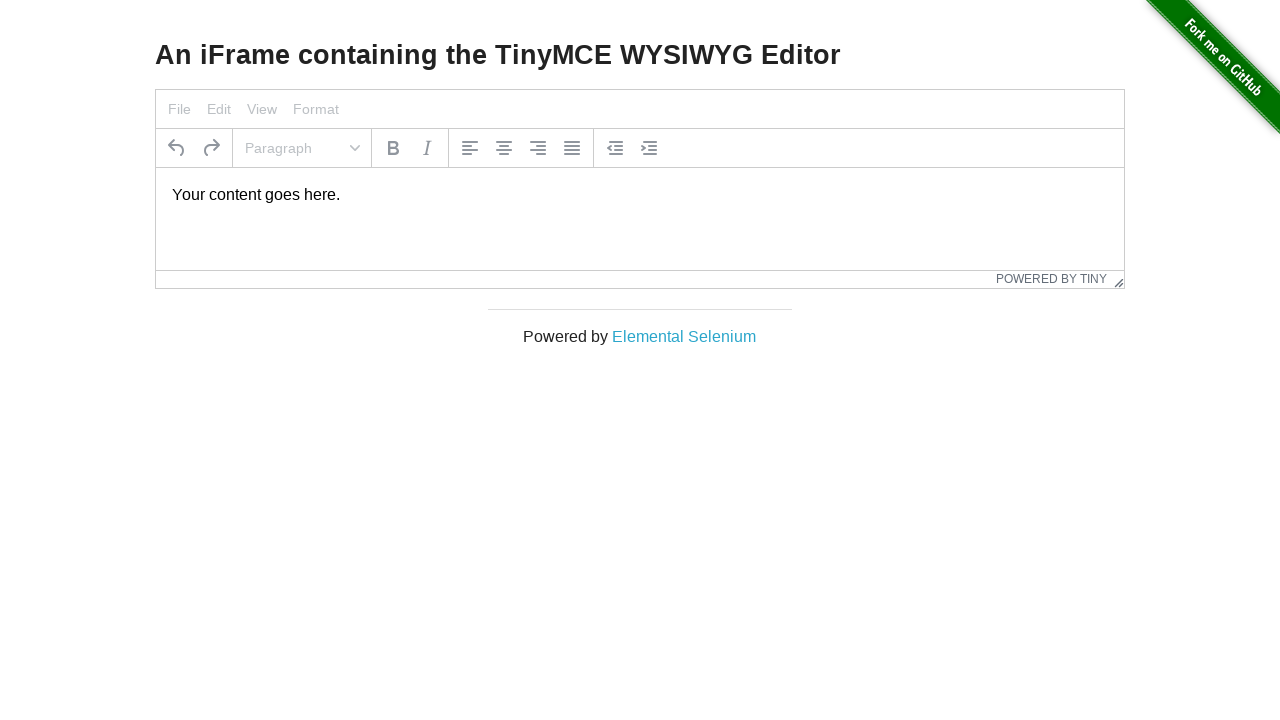

Clicked on Elemental Selenium link to open new window at (684, 336) on text=Elemental Selenium
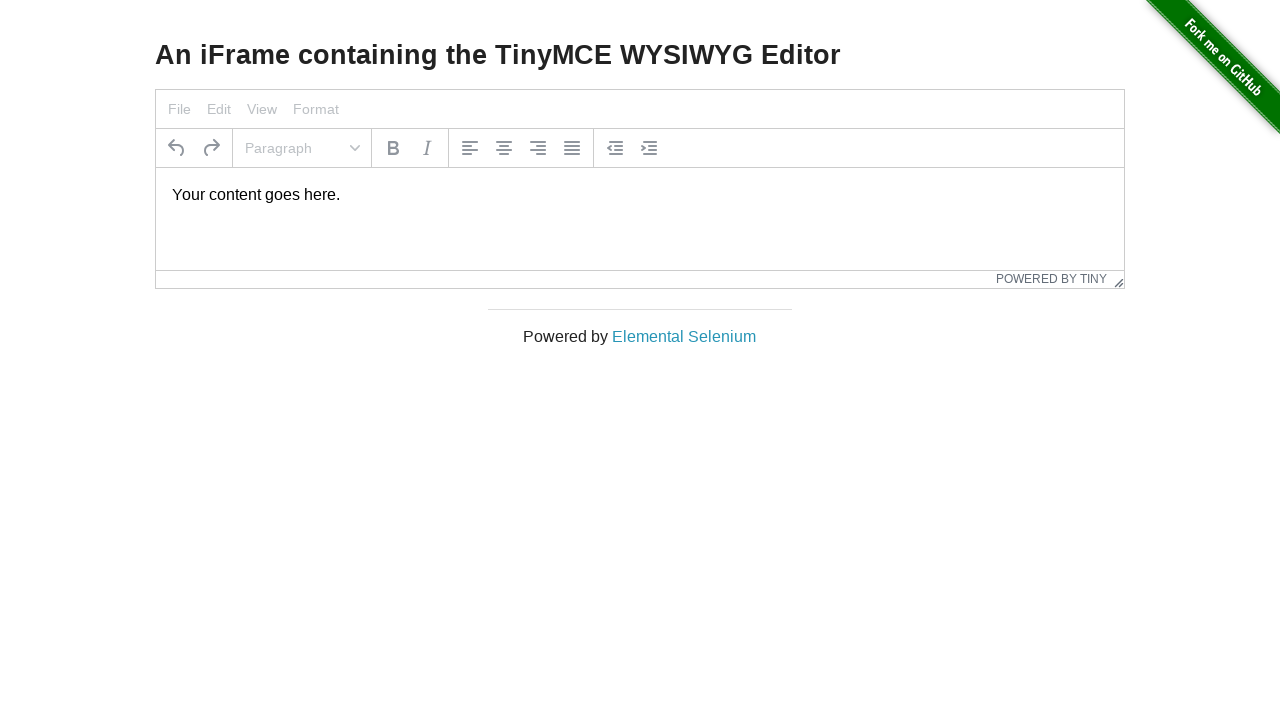

New window/tab opened and captured
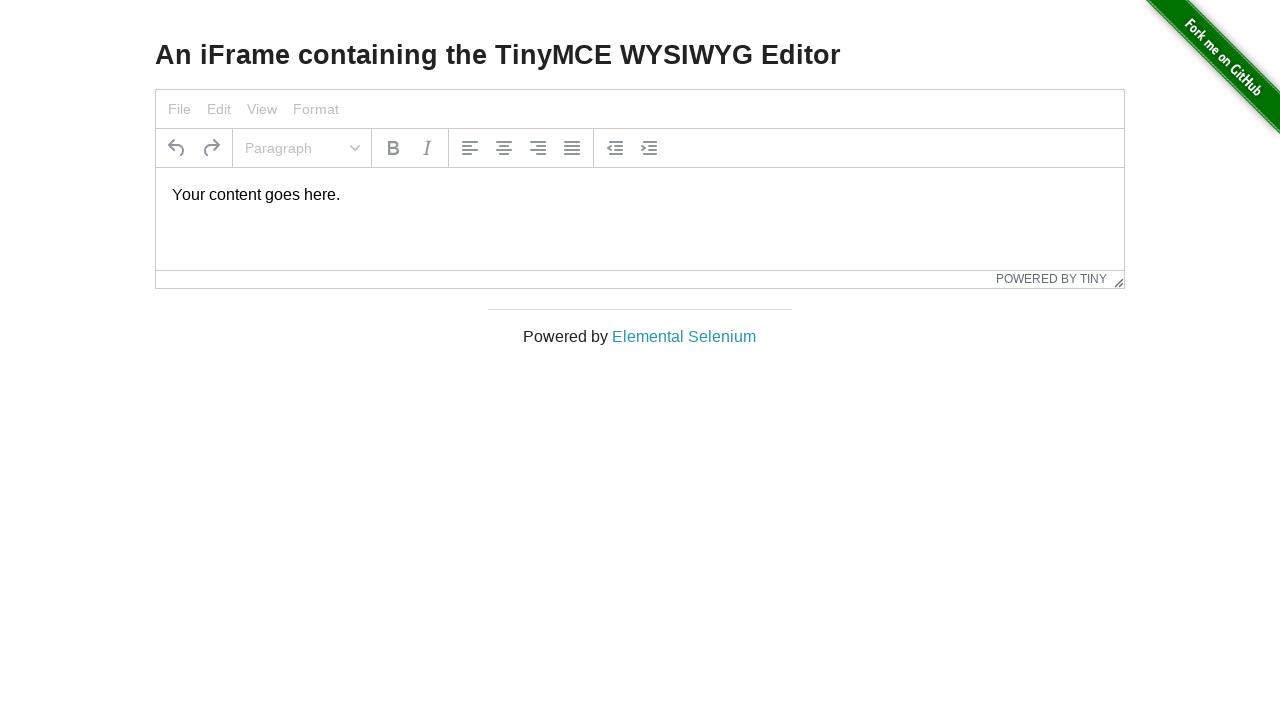

Switched to new window and waited for page load
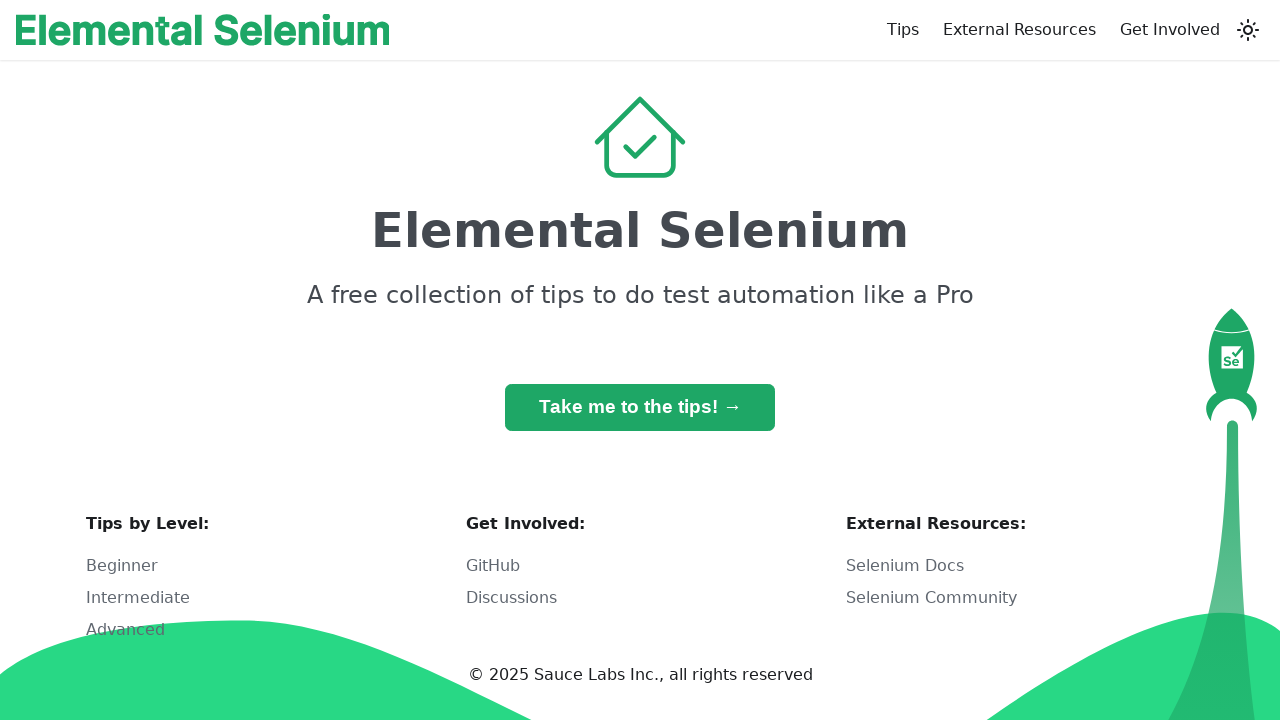

Verified new window contains Sauce Labs text
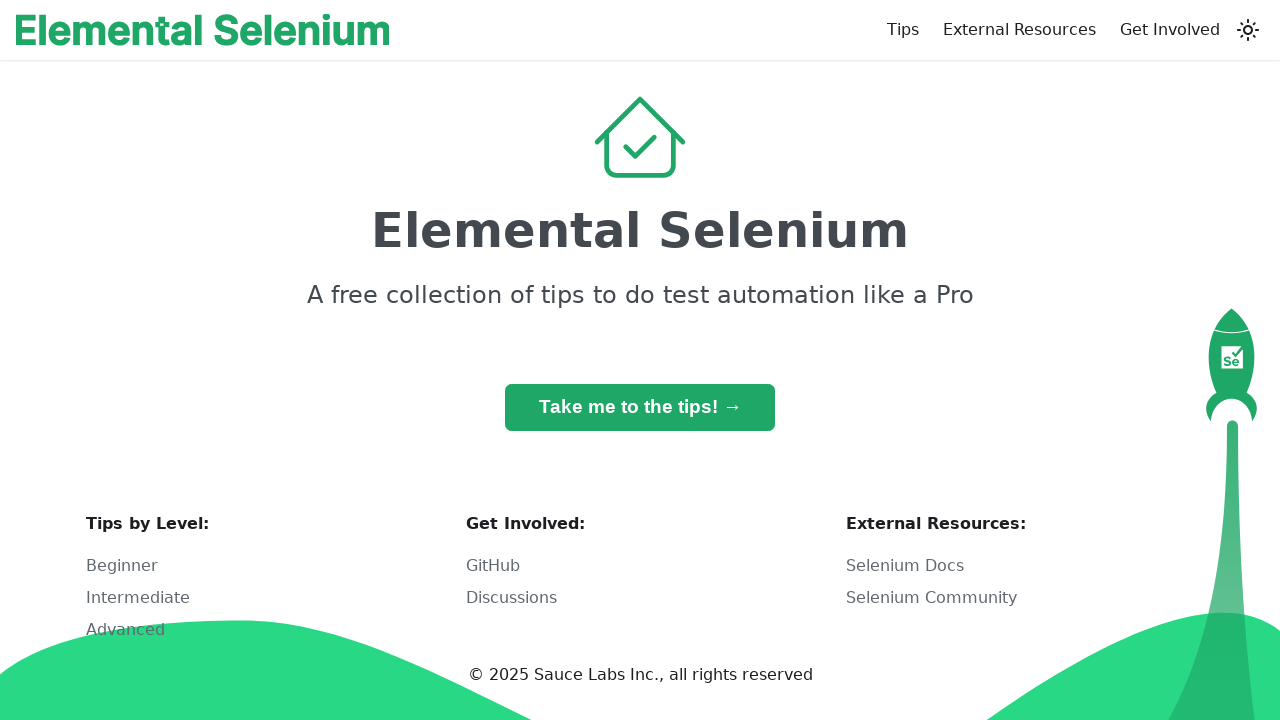

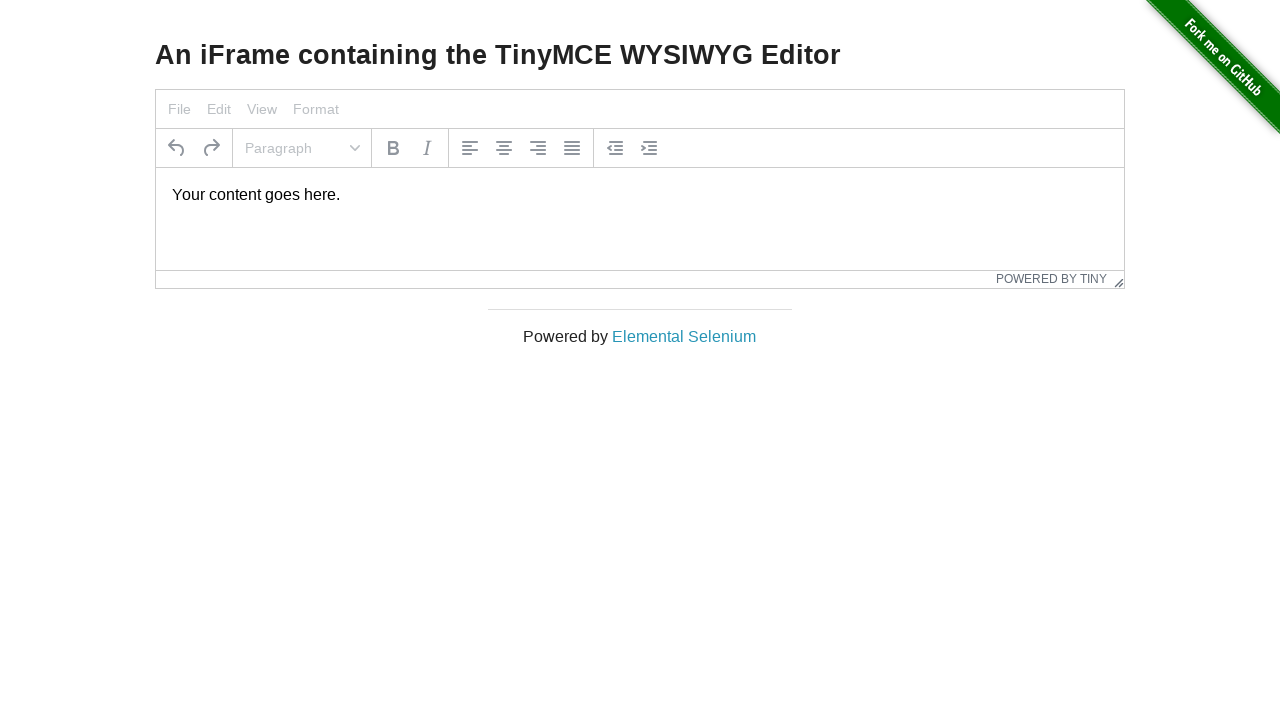